Navigates to saucedemo.com, retrieves page information, then navigates to Salesforce signup page

Starting URL: https://saucedemo.com

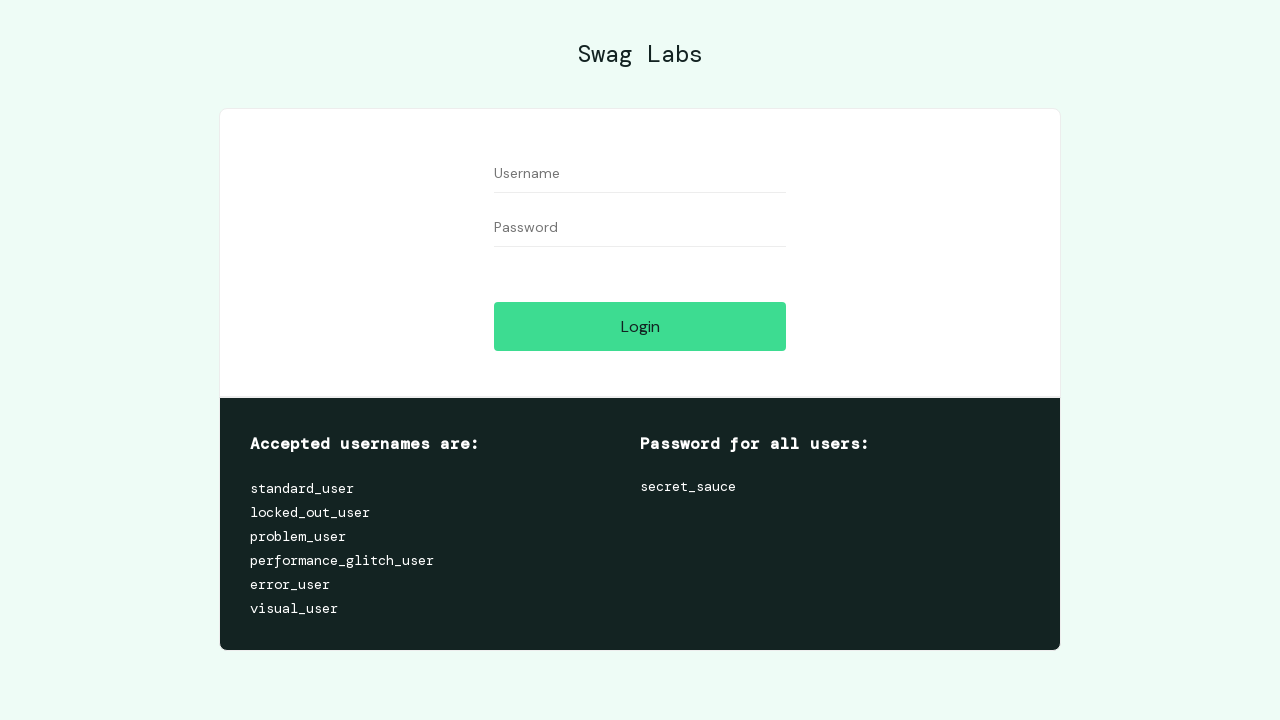

Retrieved current URL from saucedemo.com
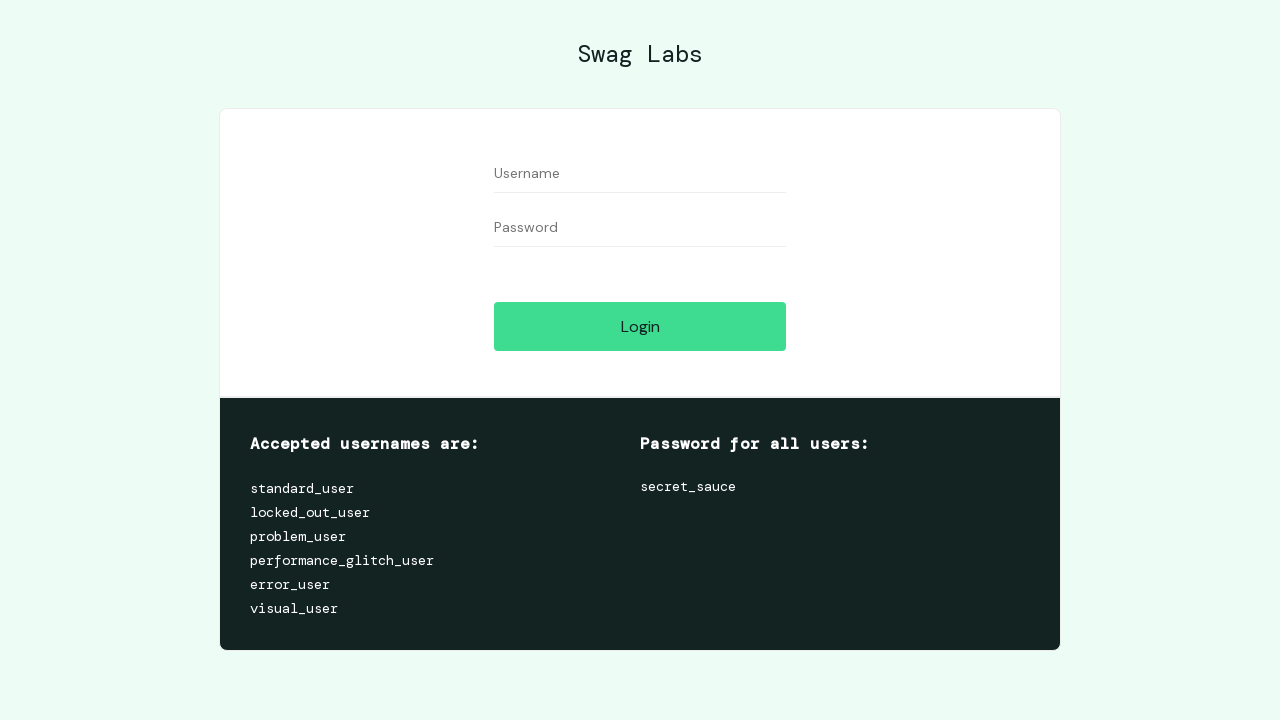

Retrieved page title
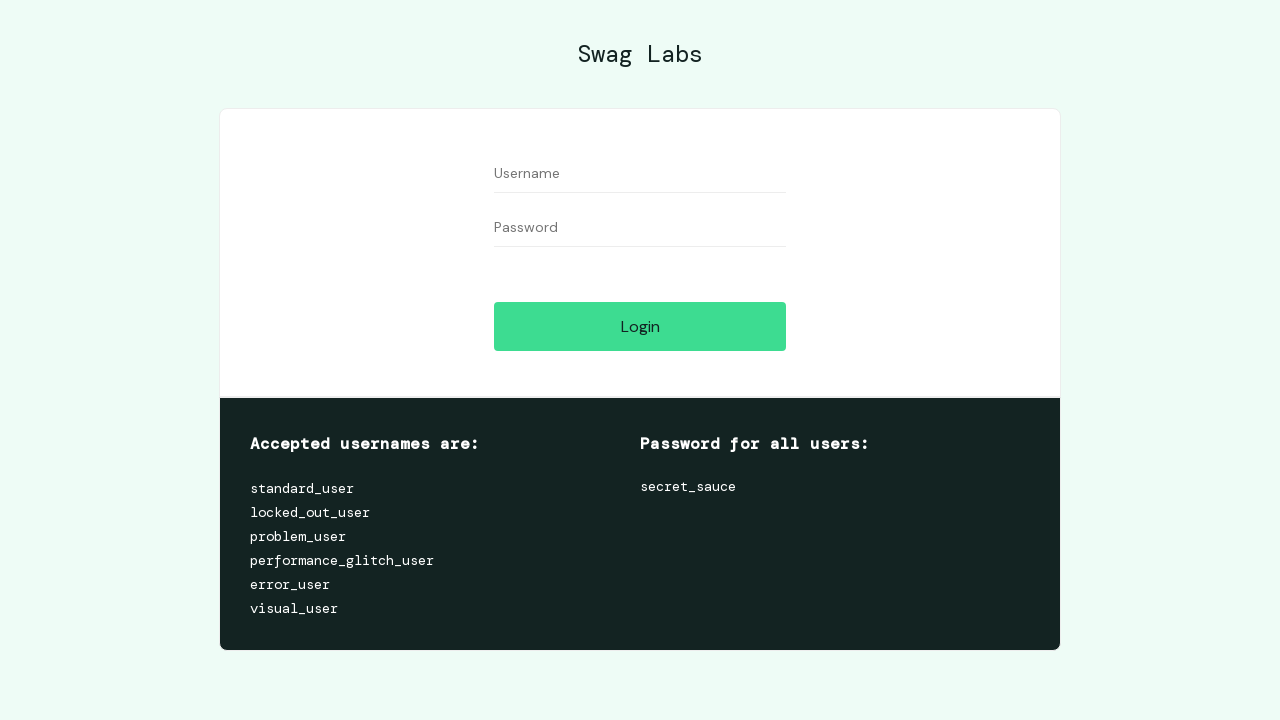

Retrieved page source content
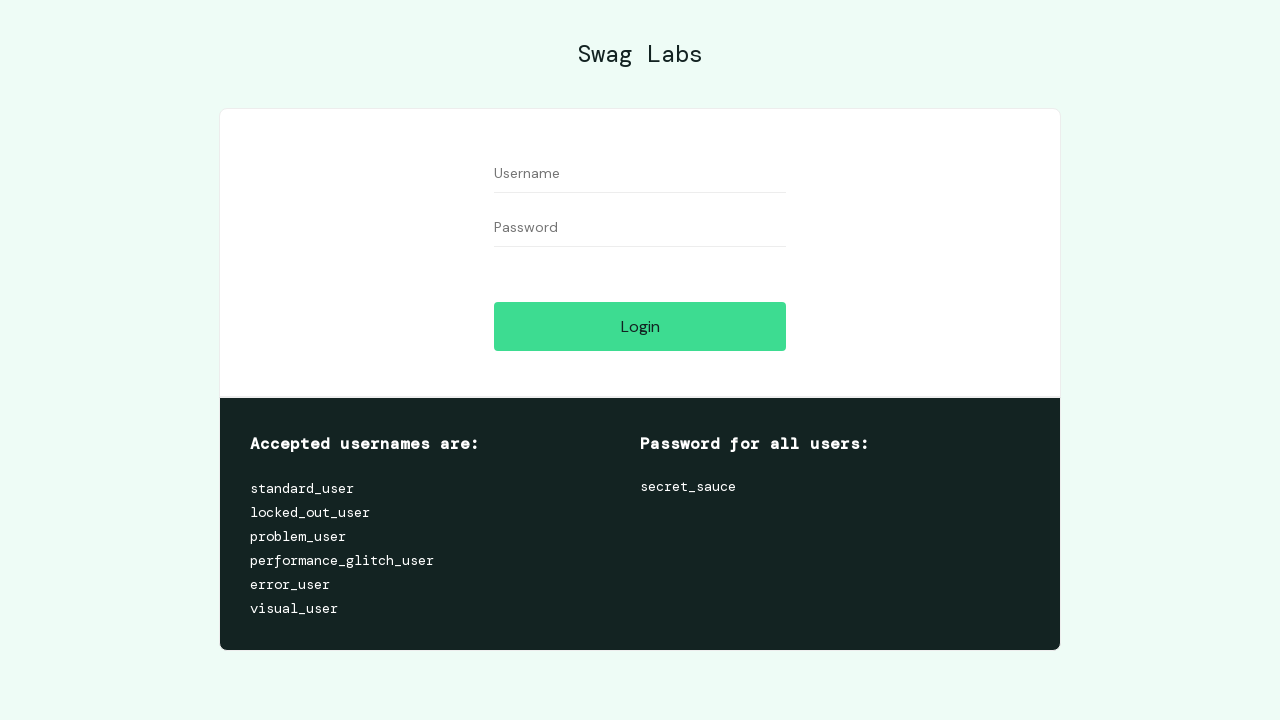

Navigated to Salesforce developer signup page
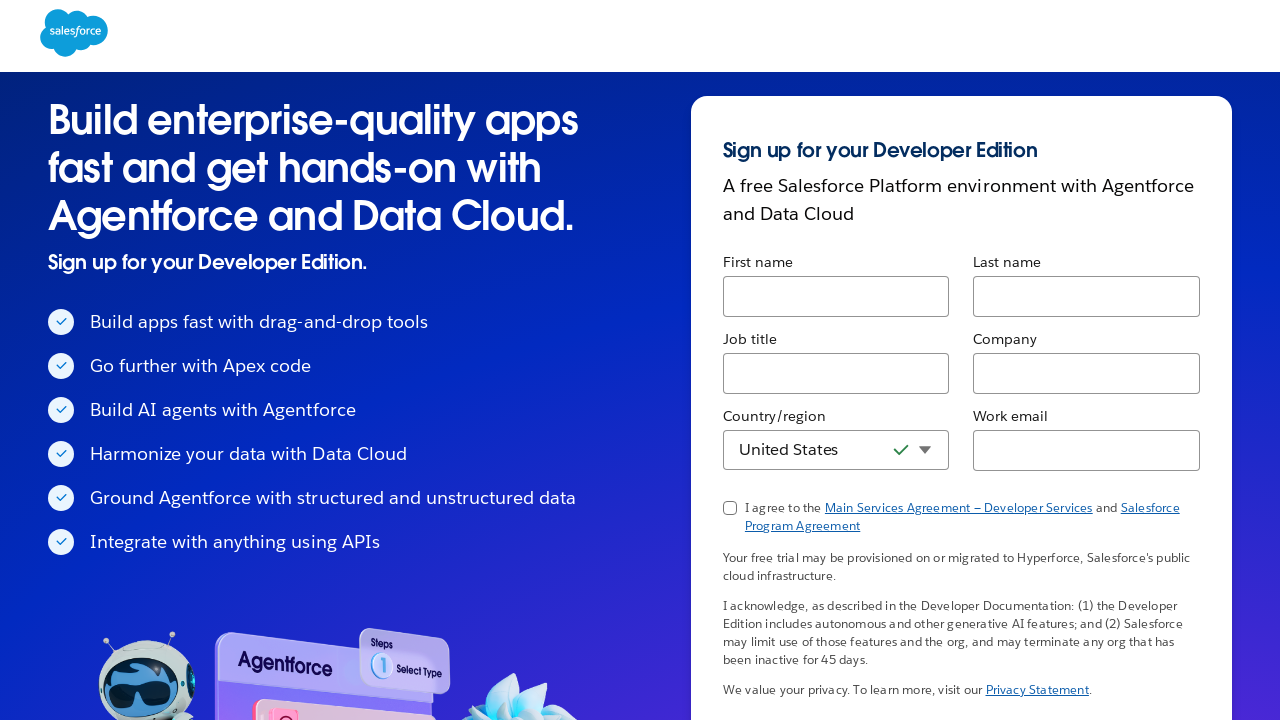

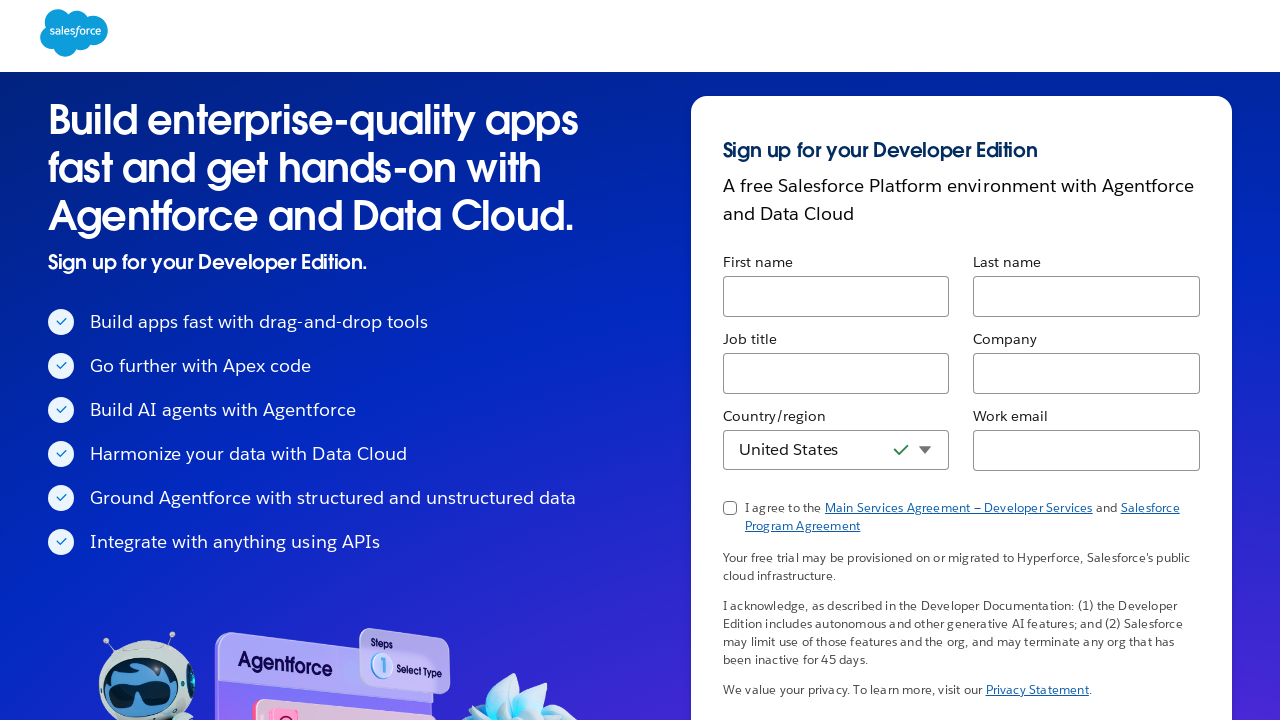